Tests that the home page loads correctly by verifying the page title matches the expected furniture store title

Starting URL: https://www.homeandstuff.com/

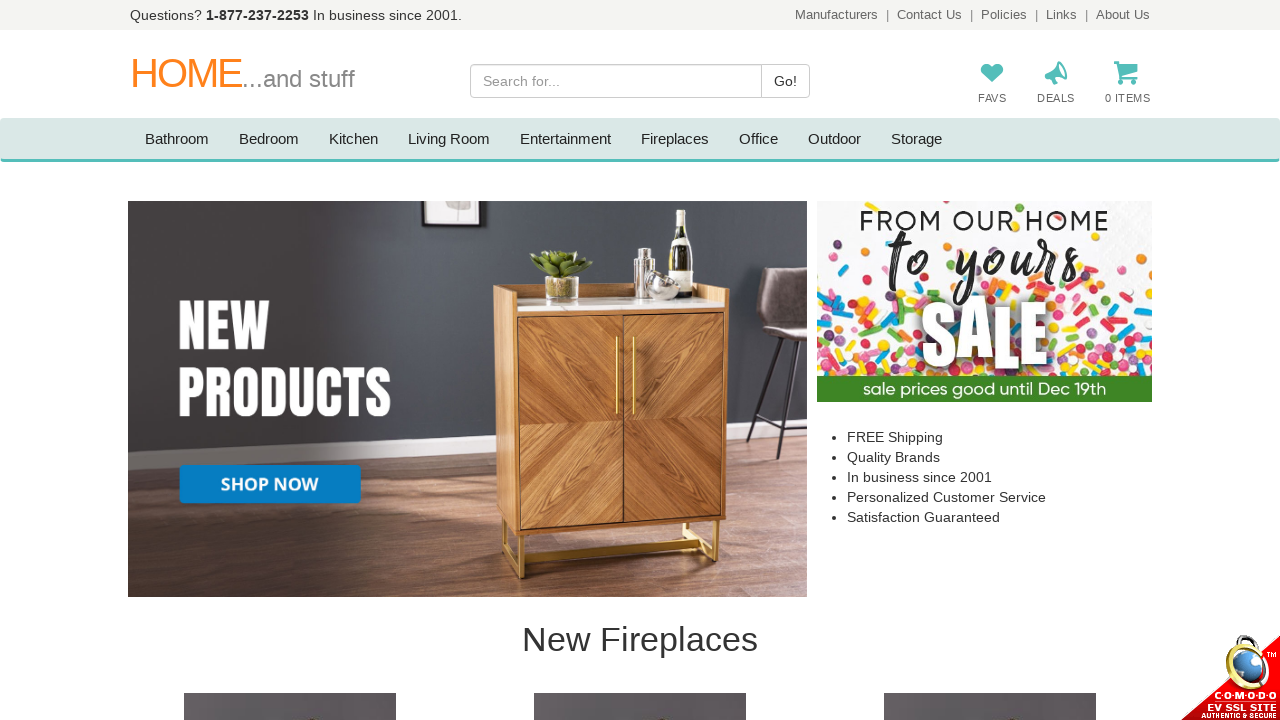

Waited for page to fully load (domcontentloaded state)
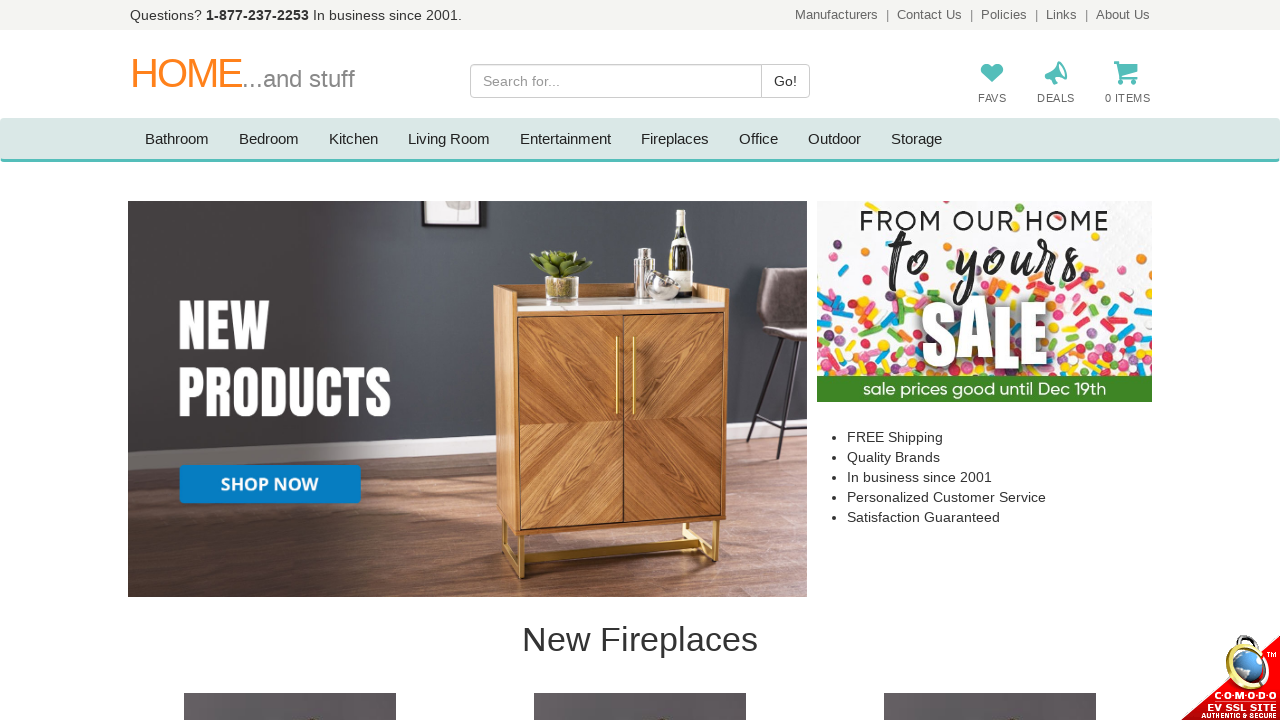

Retrieved page title: 'Furniture, Kitchen, Dining Room, Entertainment, Bedroom Sets, Outdoor, Fireplaces'
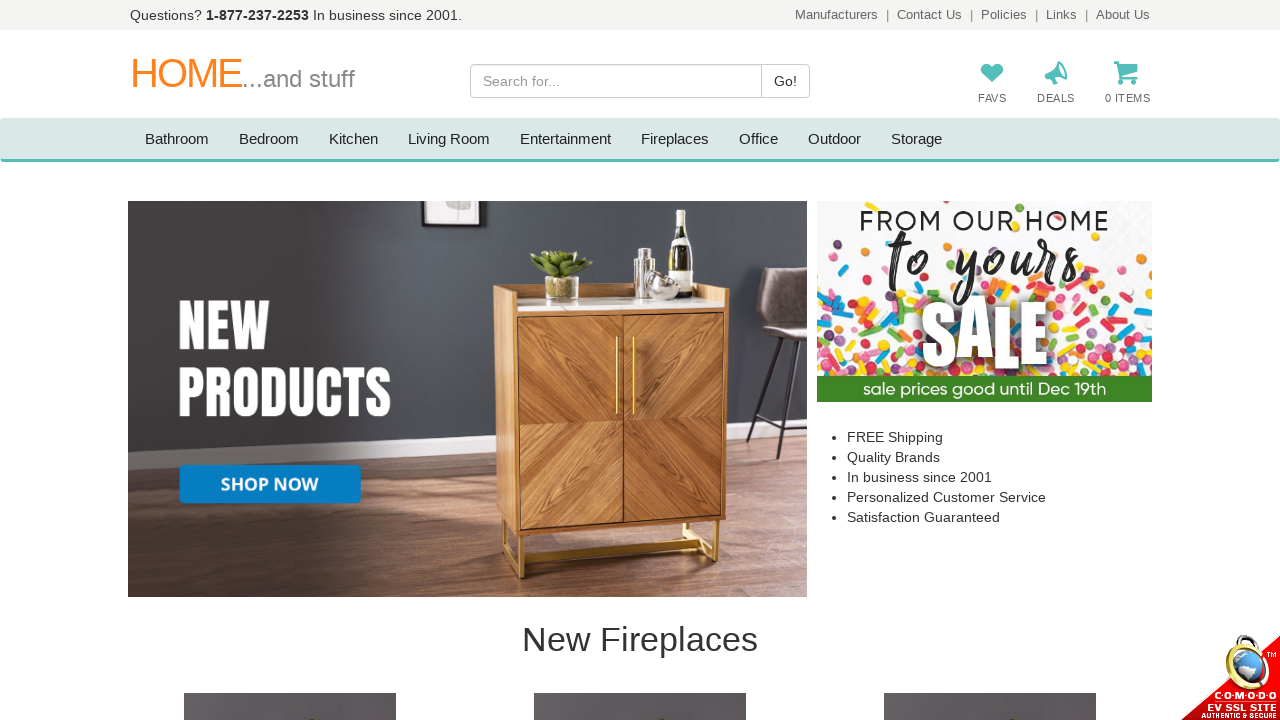

Verified page title matches expected furniture store title
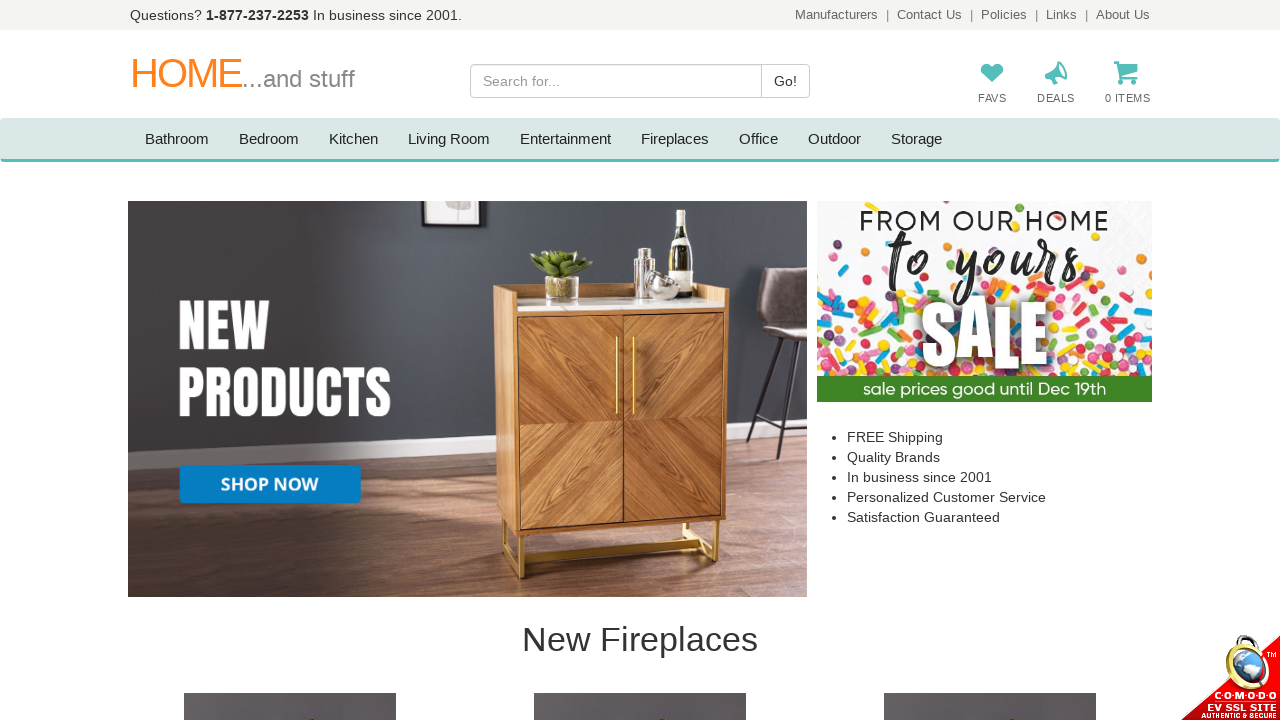

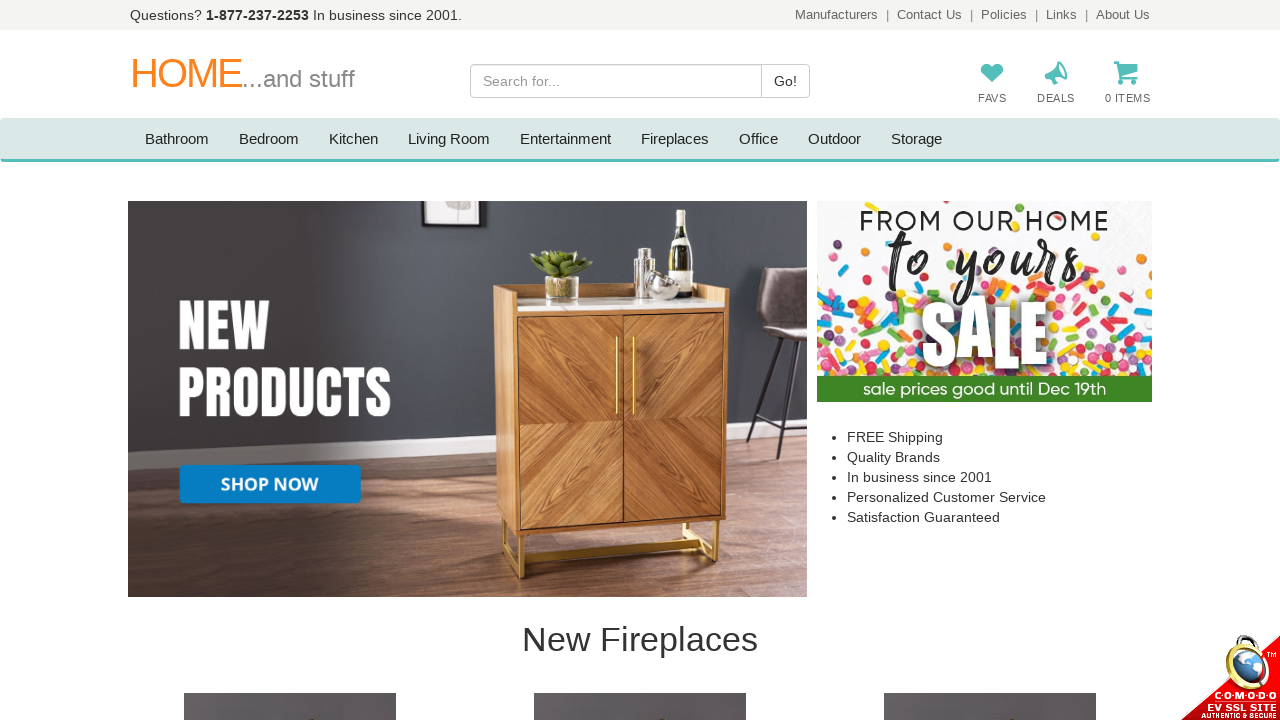